Tests checkbox interaction on a practice website by selecting a checkbox from a list of day-of-week checkboxes and then selecting a specific checkbox (Sunday) based on its ID.

Starting URL: https://testautomationpractice.blogspot.com/

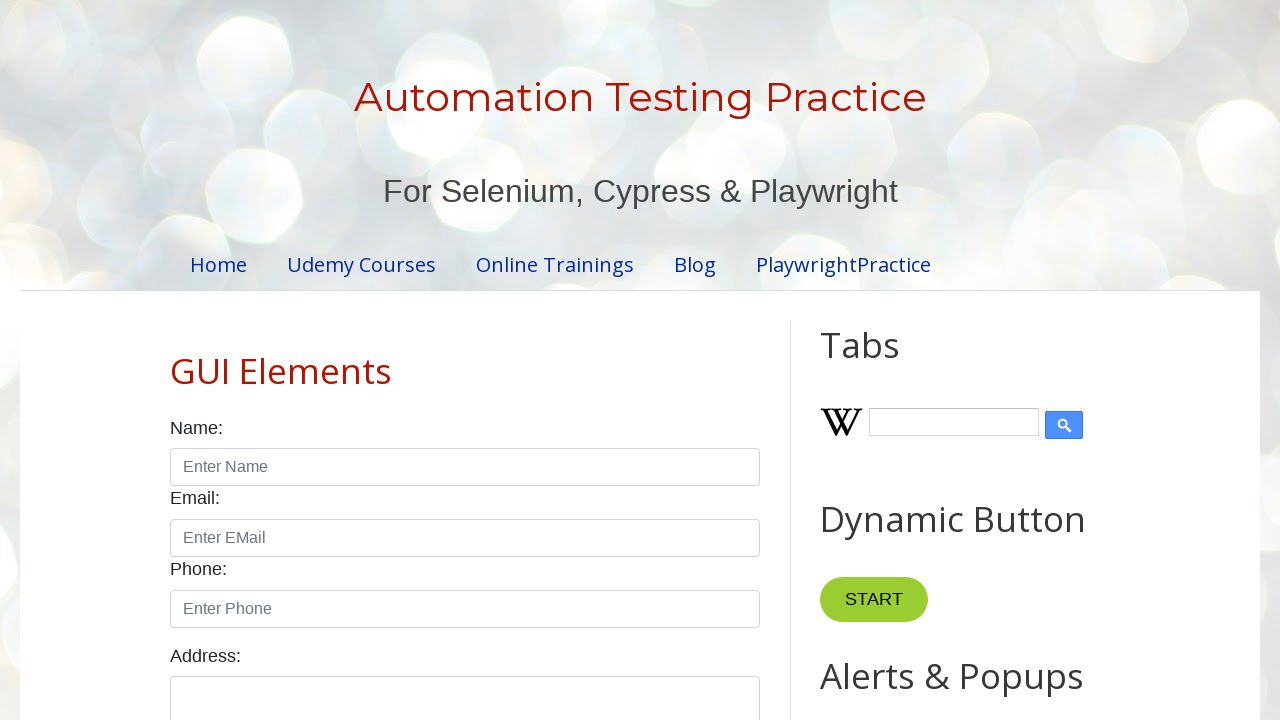

Waited for checkboxes to load on the page
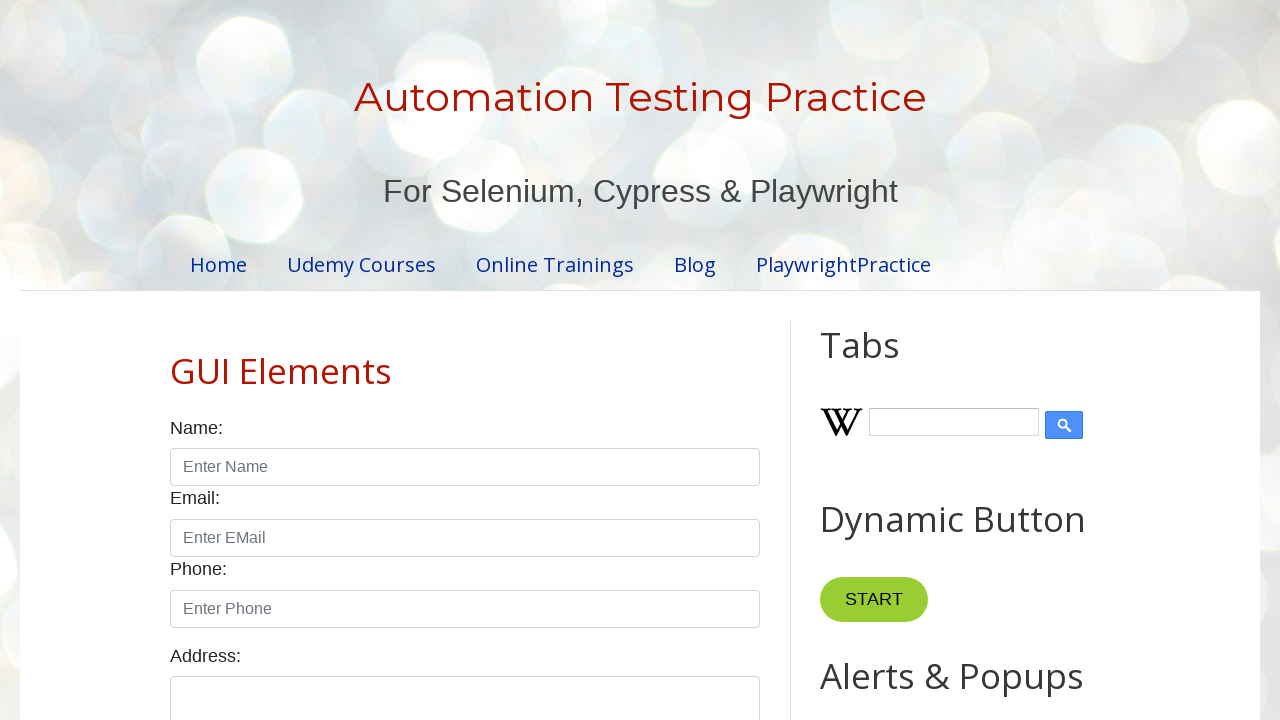

Located all checkbox elements
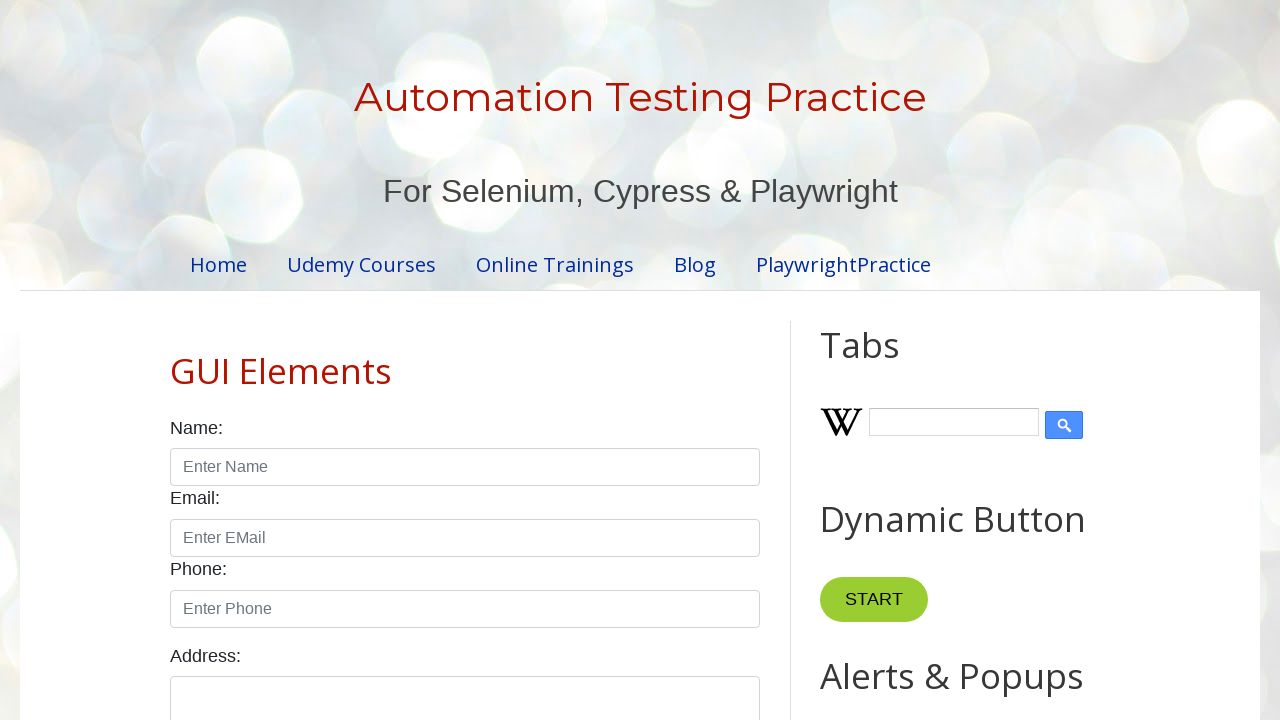

Clicked the 4th checkbox from the list of day-of-week checkboxes at (474, 360) on input.form-check-input[type='checkbox'] >> nth=3
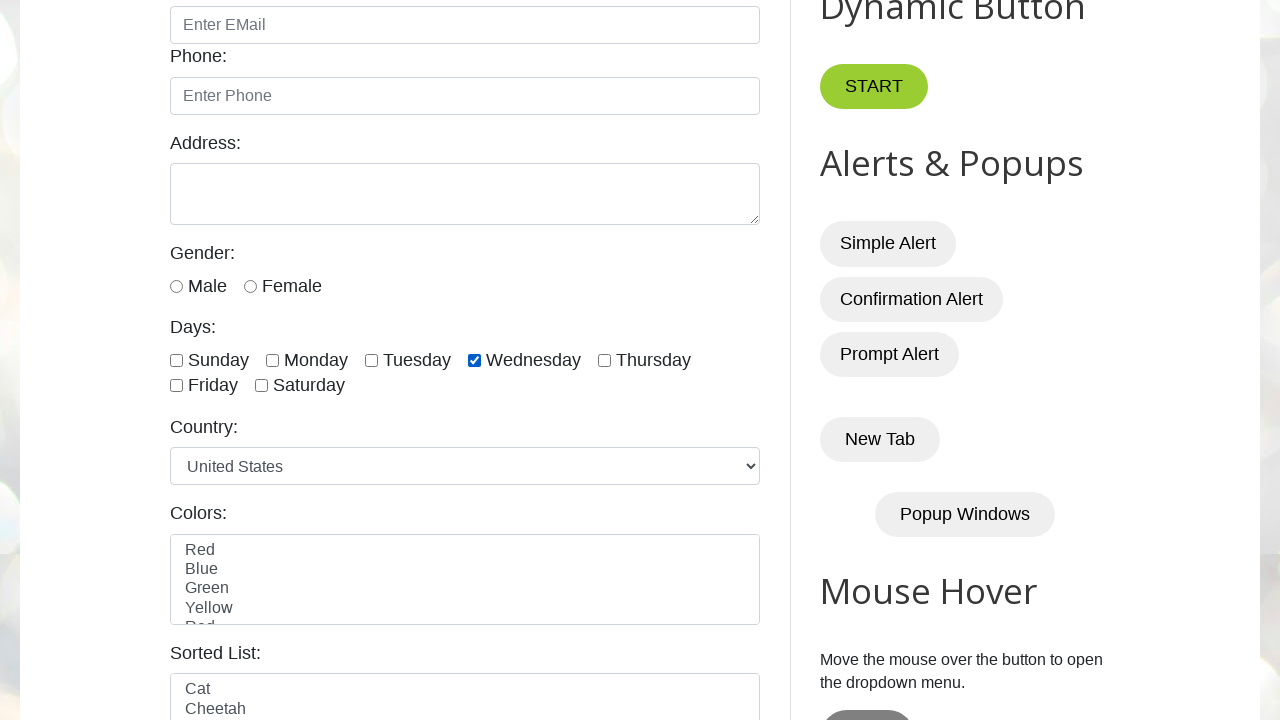

Set variable to select Sunday checkbox
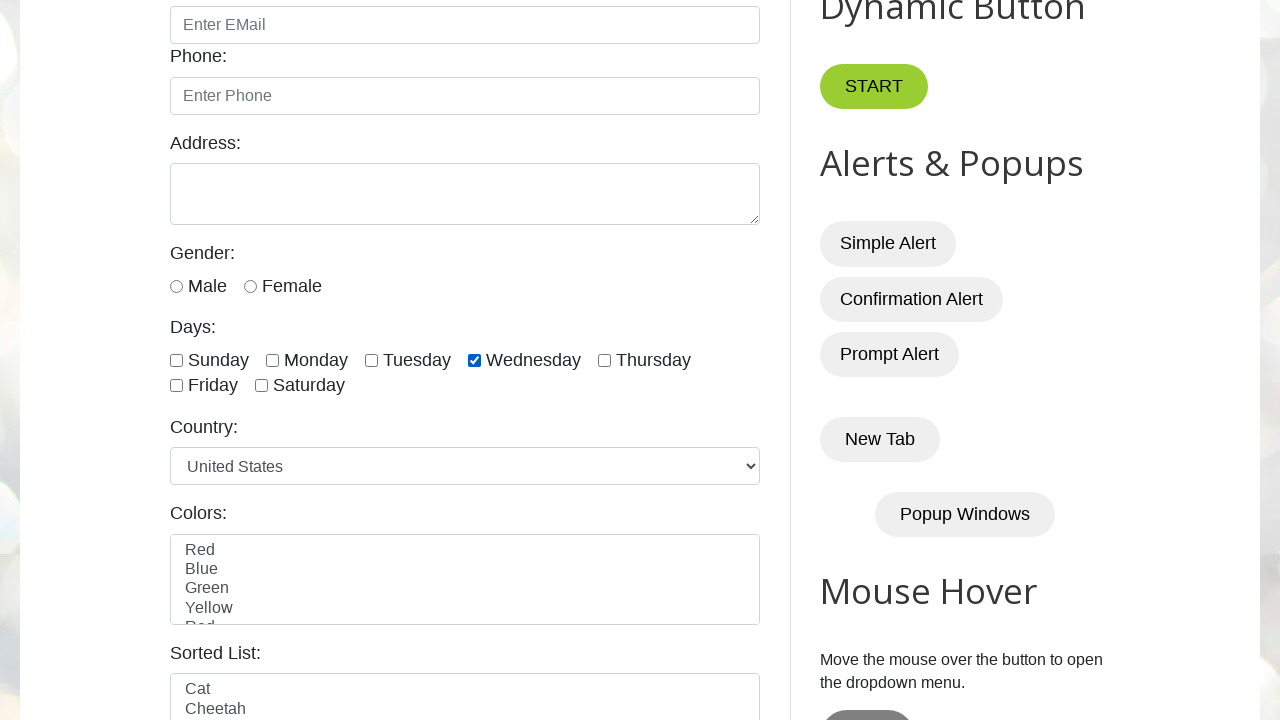

Clicked the Sunday checkbox by ID at (176, 360) on input#sunday
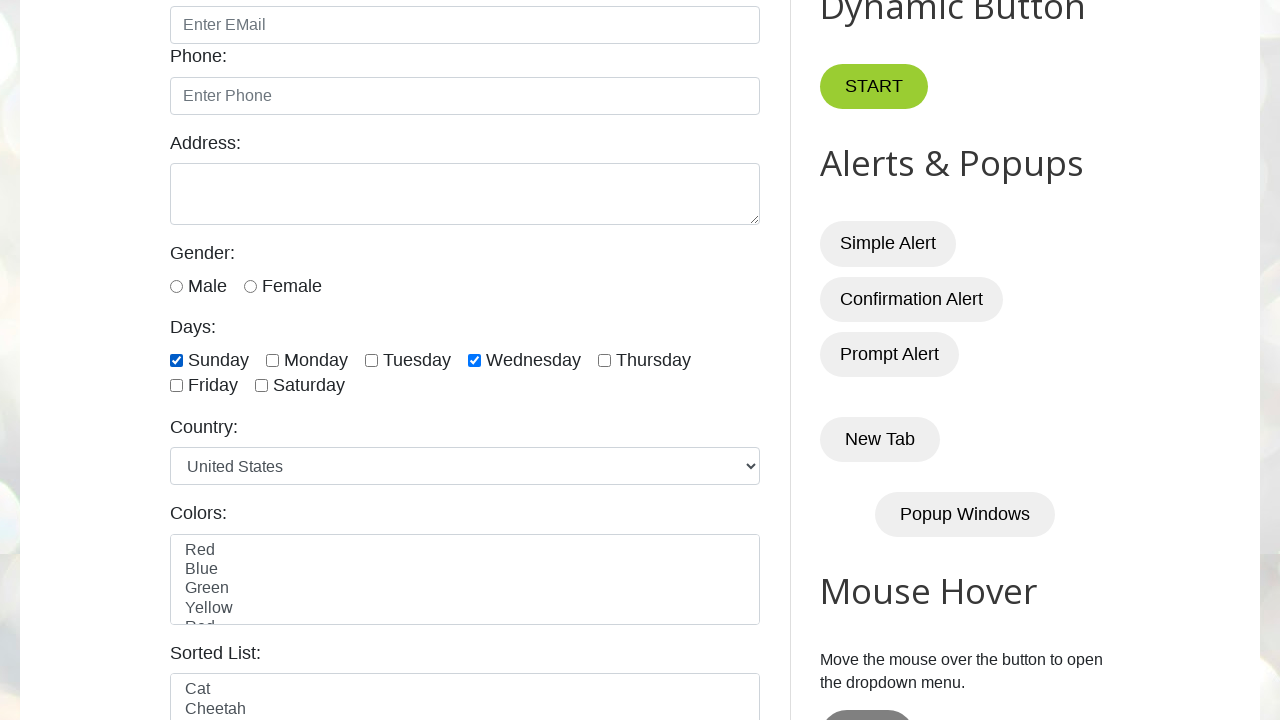

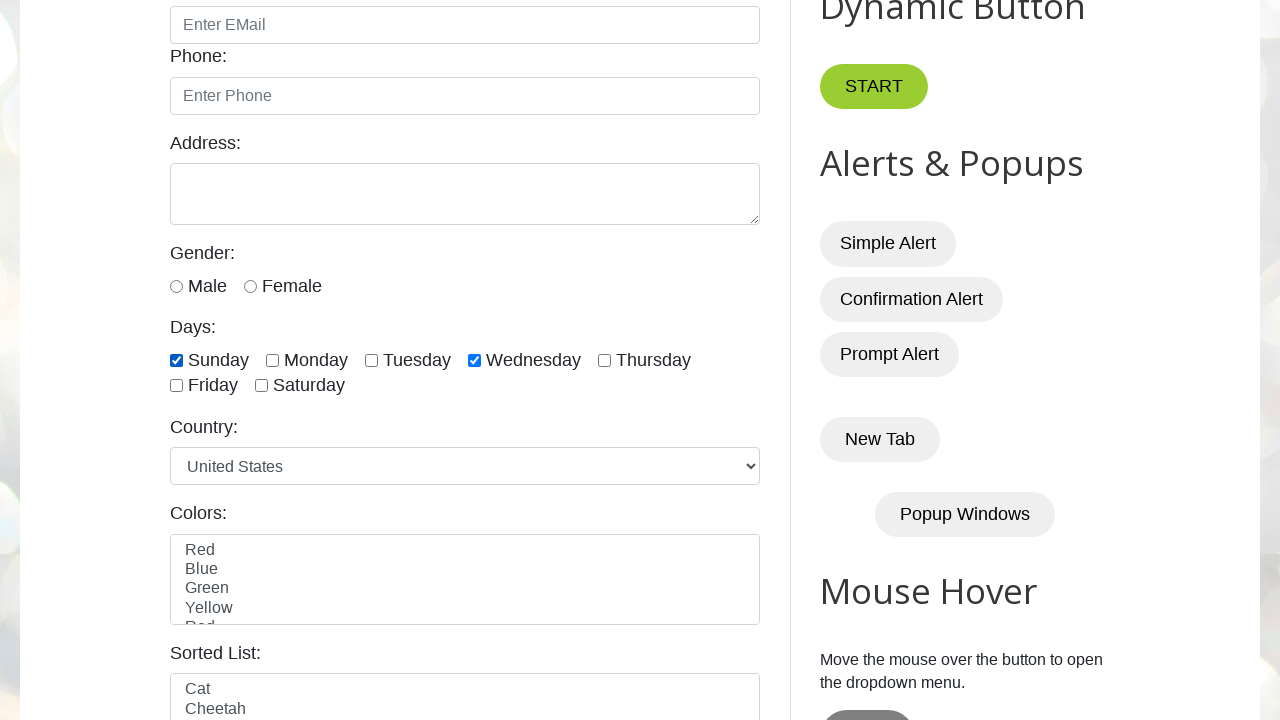